Tests that clearing the search field by pressing backspace restores all 11 fruit cards

Starting URL: https://labasse.github.io/fruits/

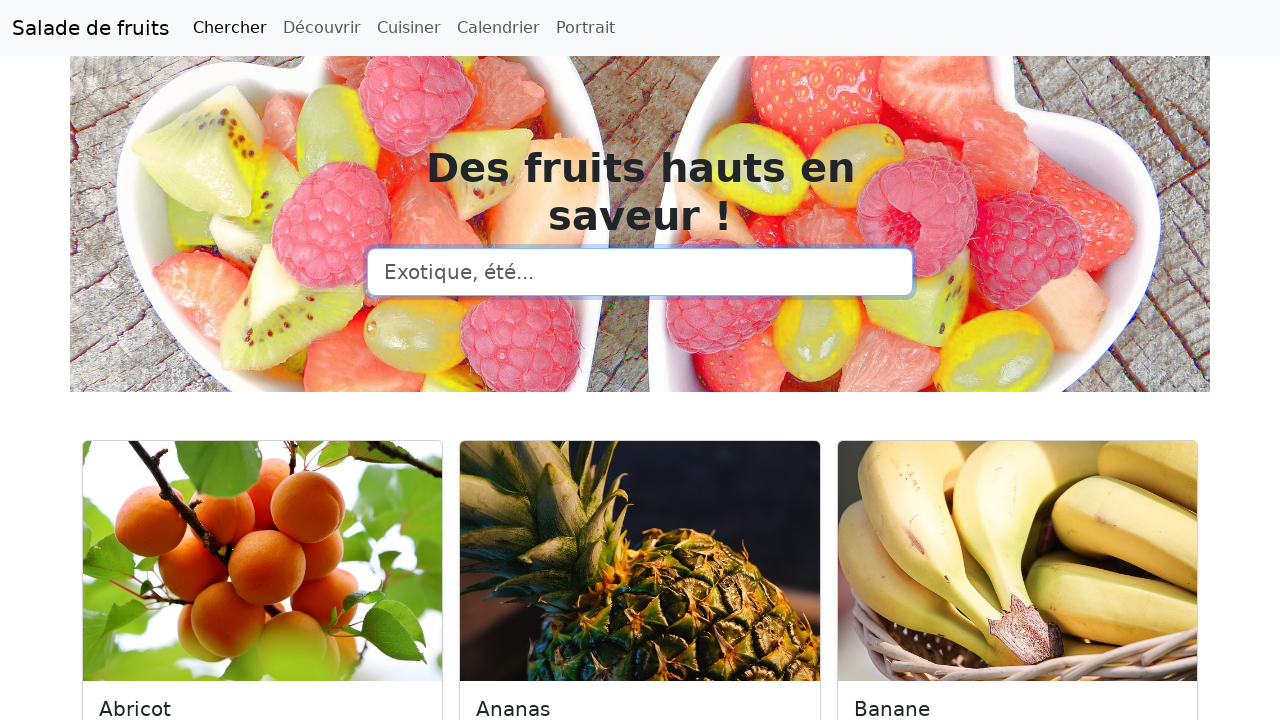

Clicked on search input field at (640, 272) on input[type=search]
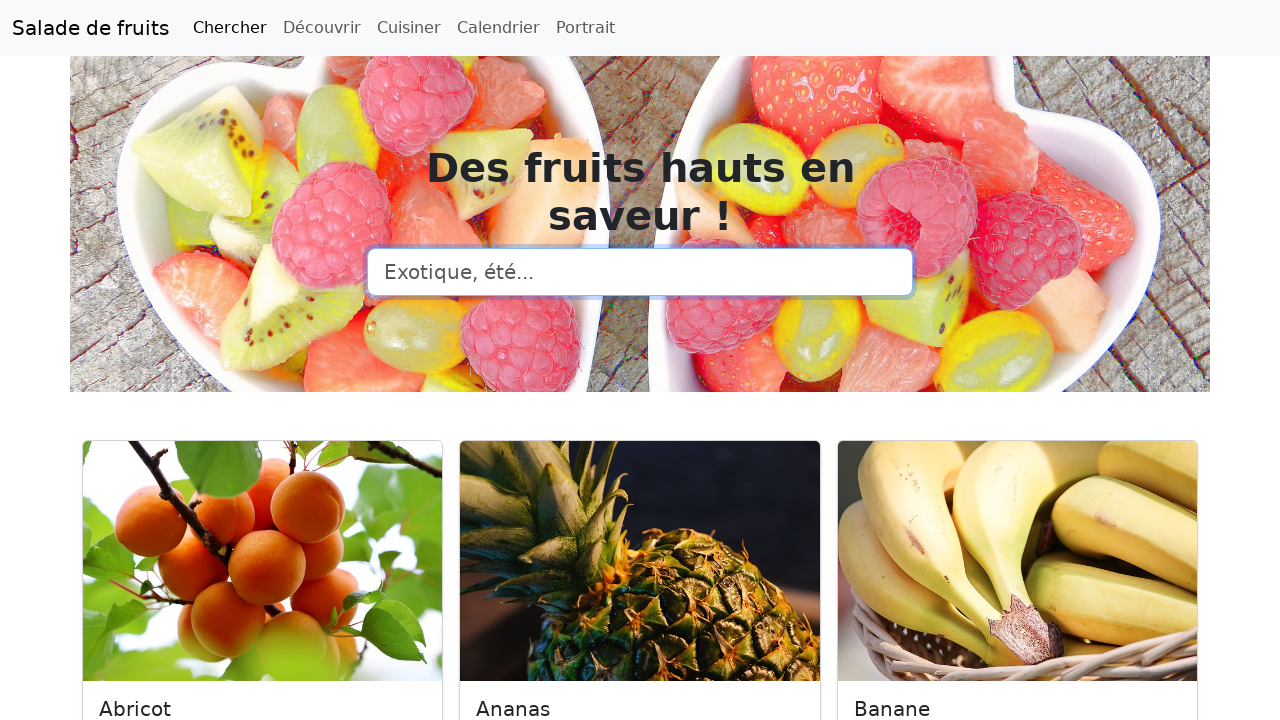

Filled search field with 'radis' on input[type=search]
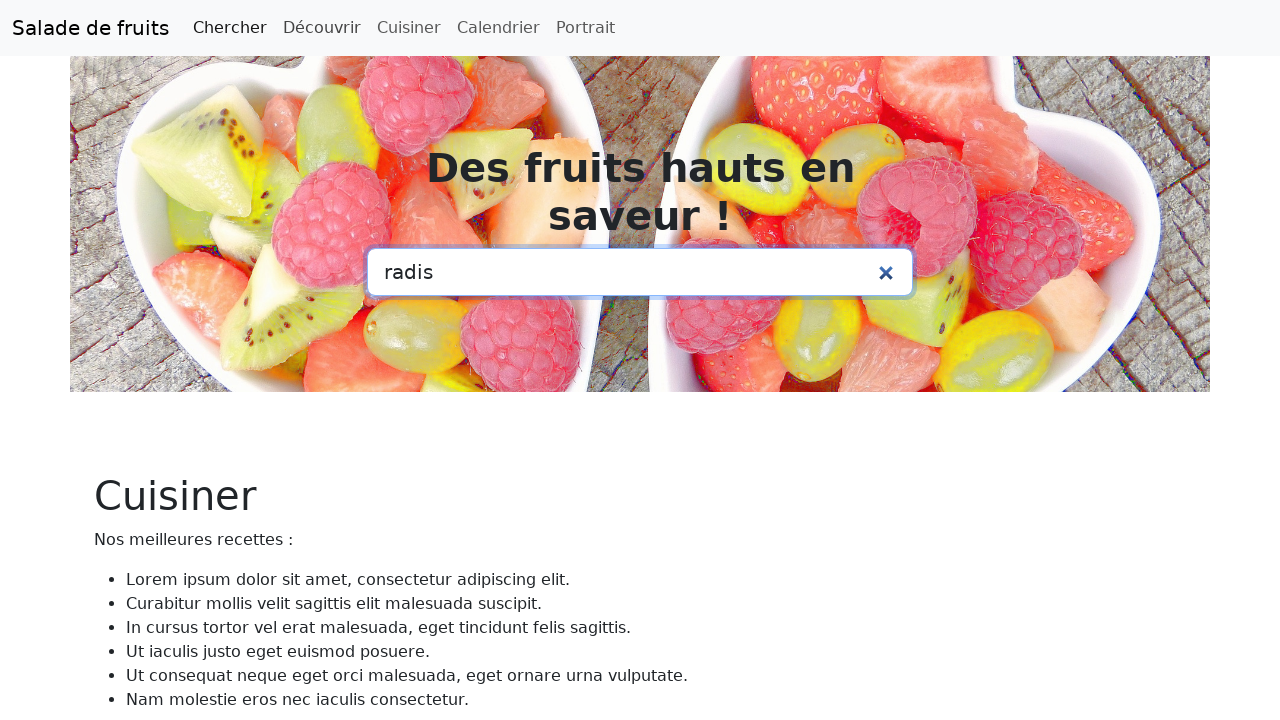

Pressed Backspace to clear search (press 1/5)
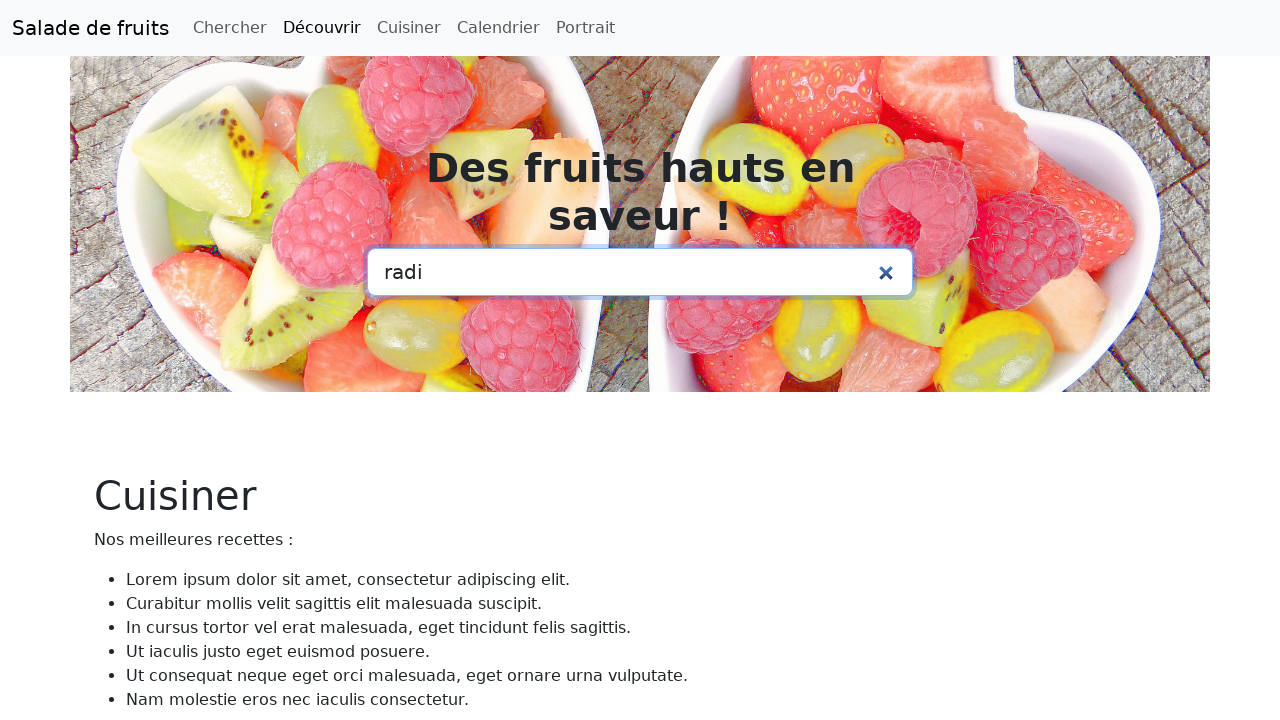

Pressed Backspace to clear search (press 2/5)
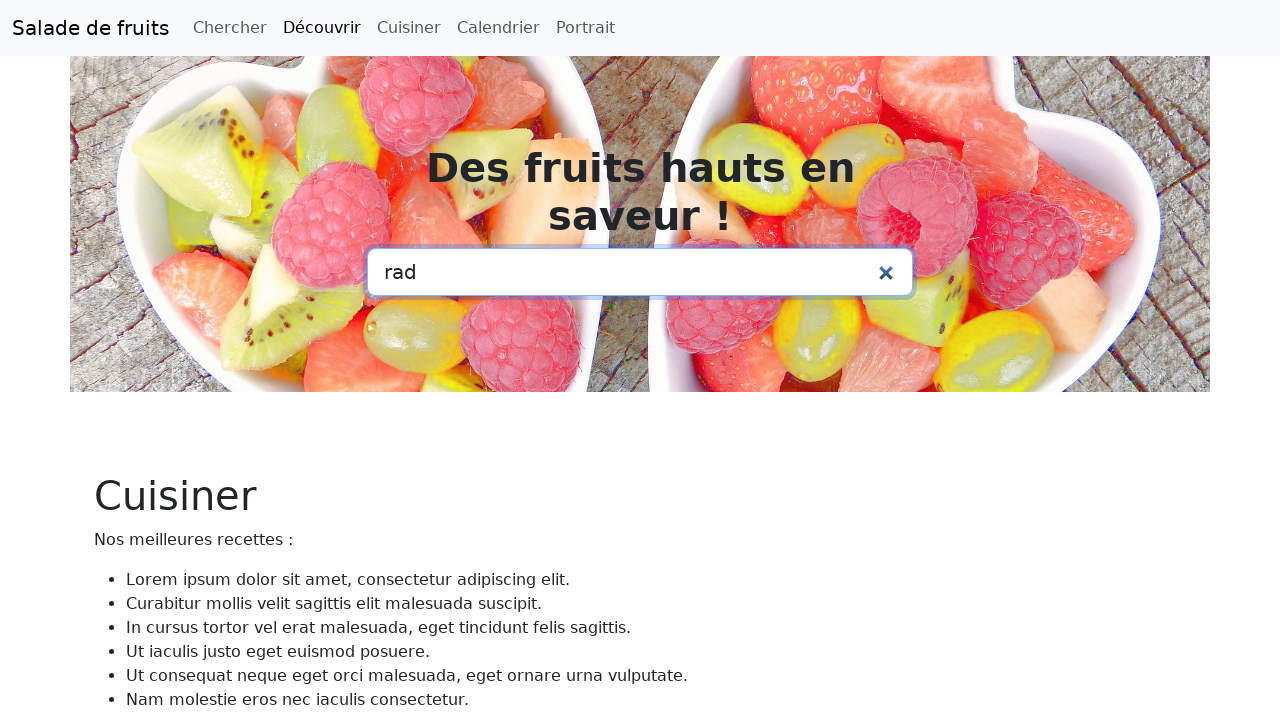

Pressed Backspace to clear search (press 3/5)
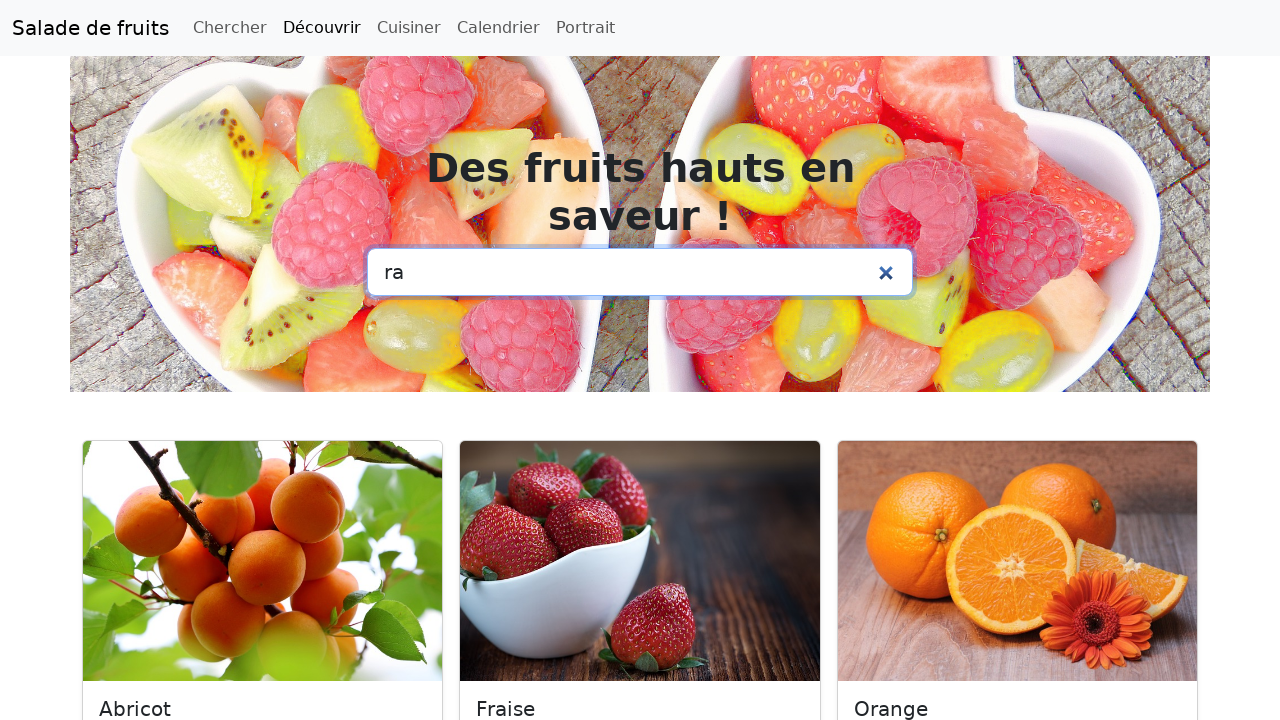

Pressed Backspace to clear search (press 4/5)
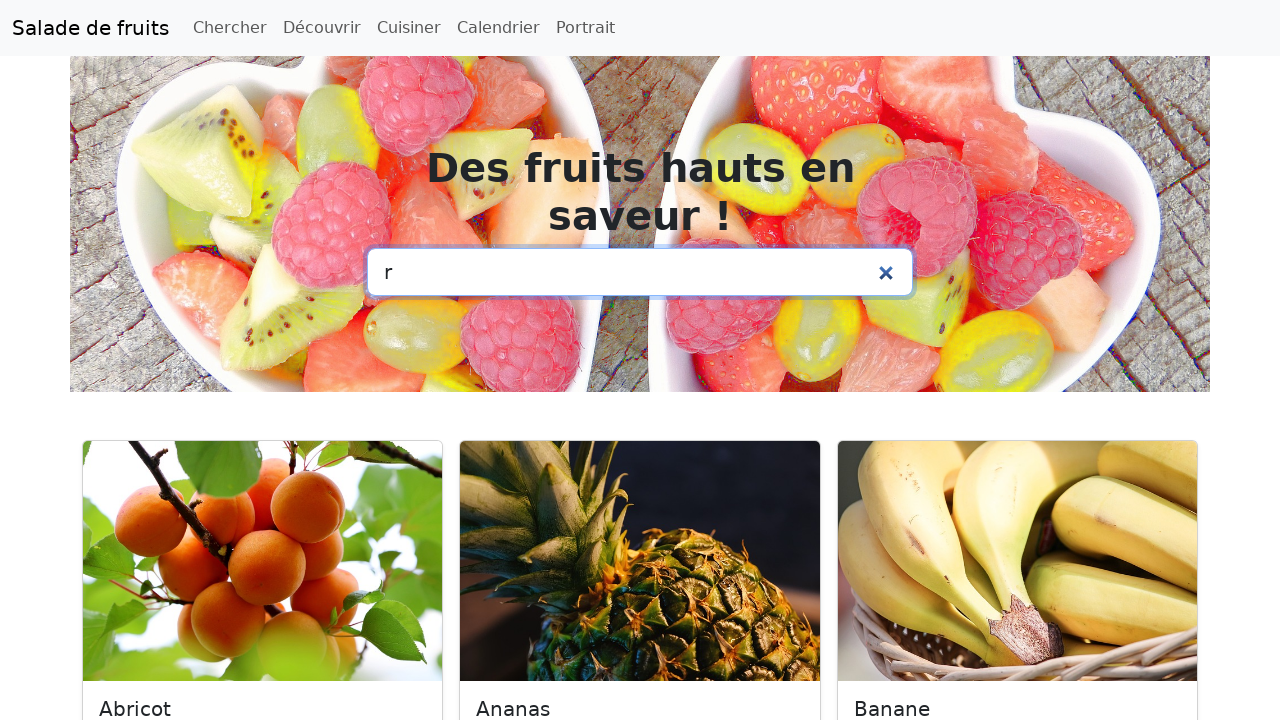

Pressed Backspace to clear search (press 5/5)
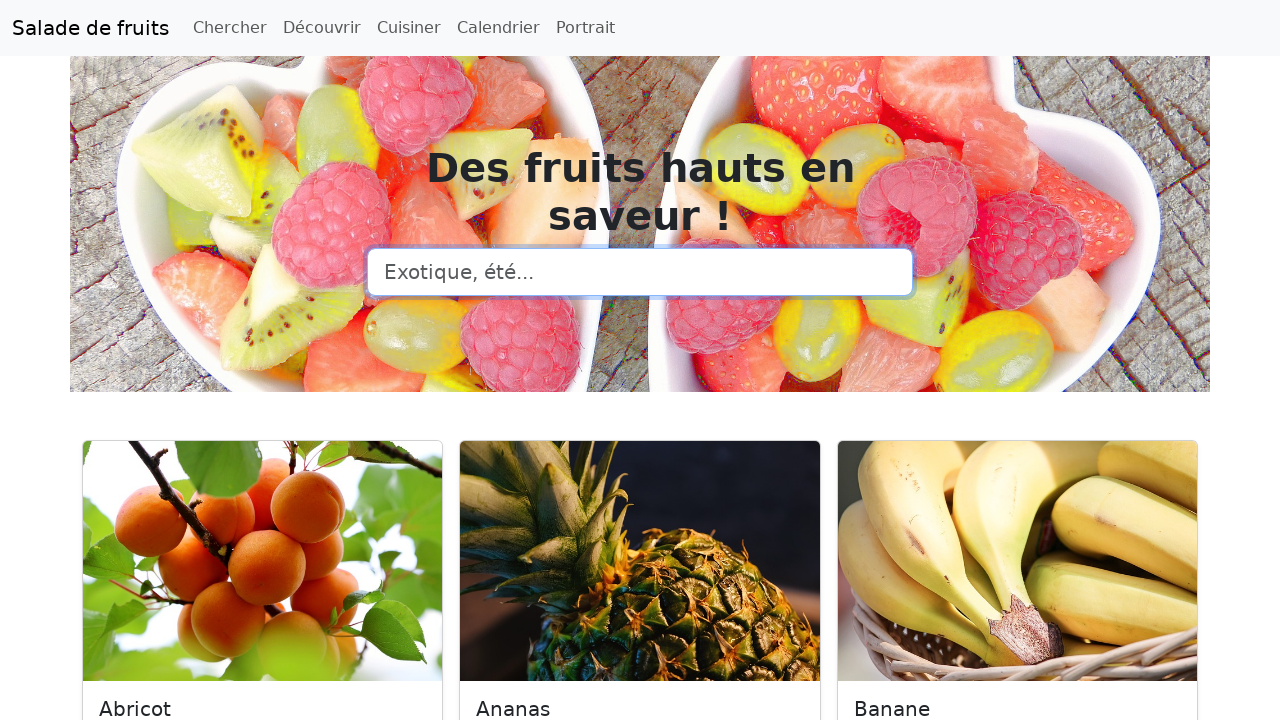

Located all fruit cards
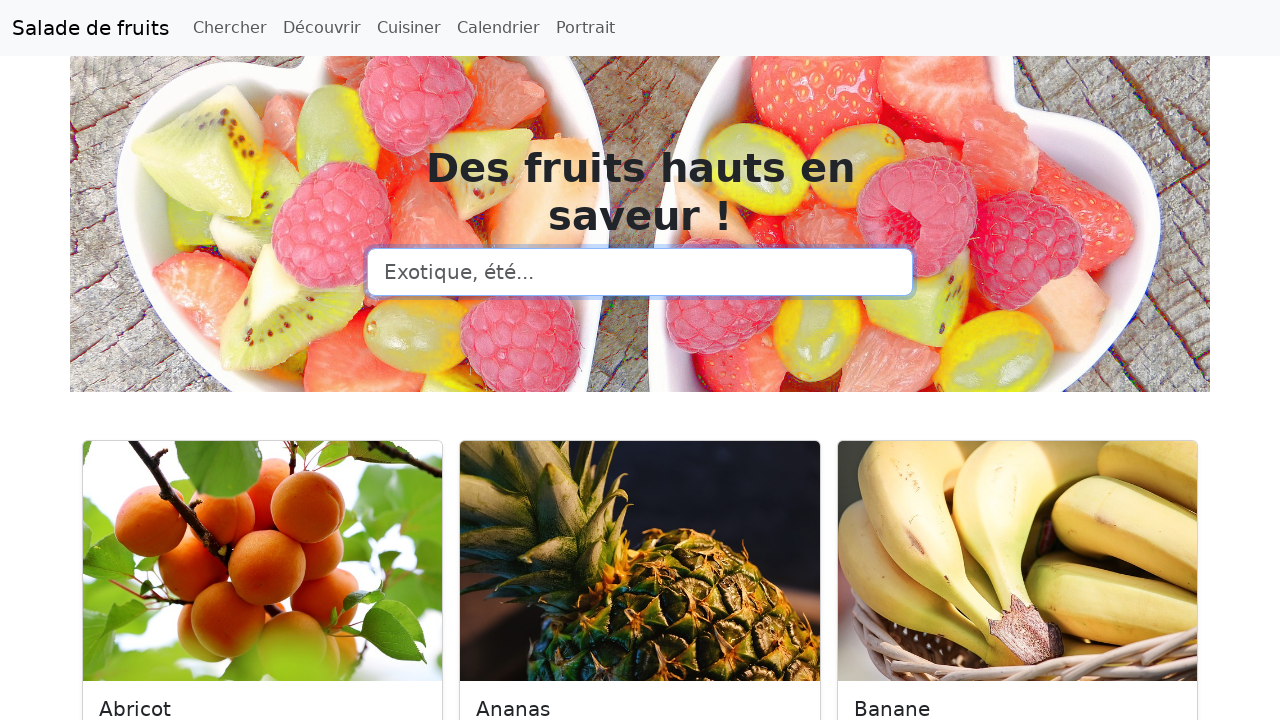

Verified that all 11 fruit cards are restored after clearing search
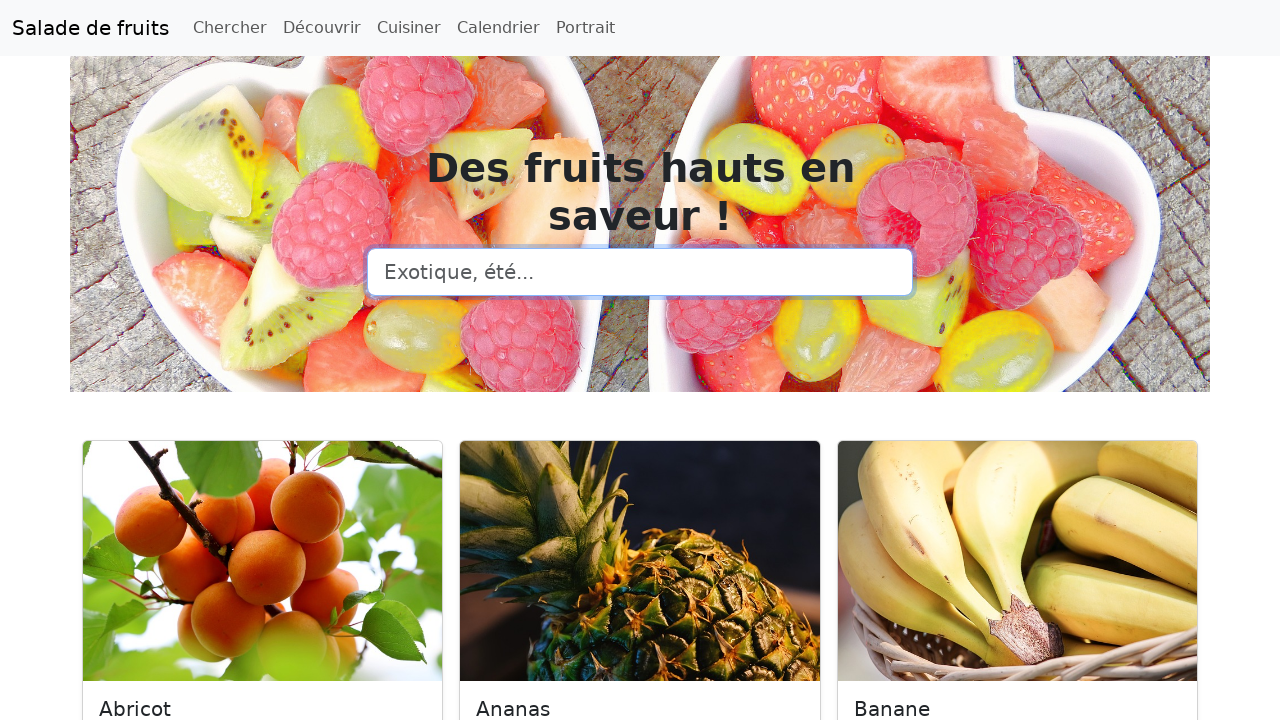

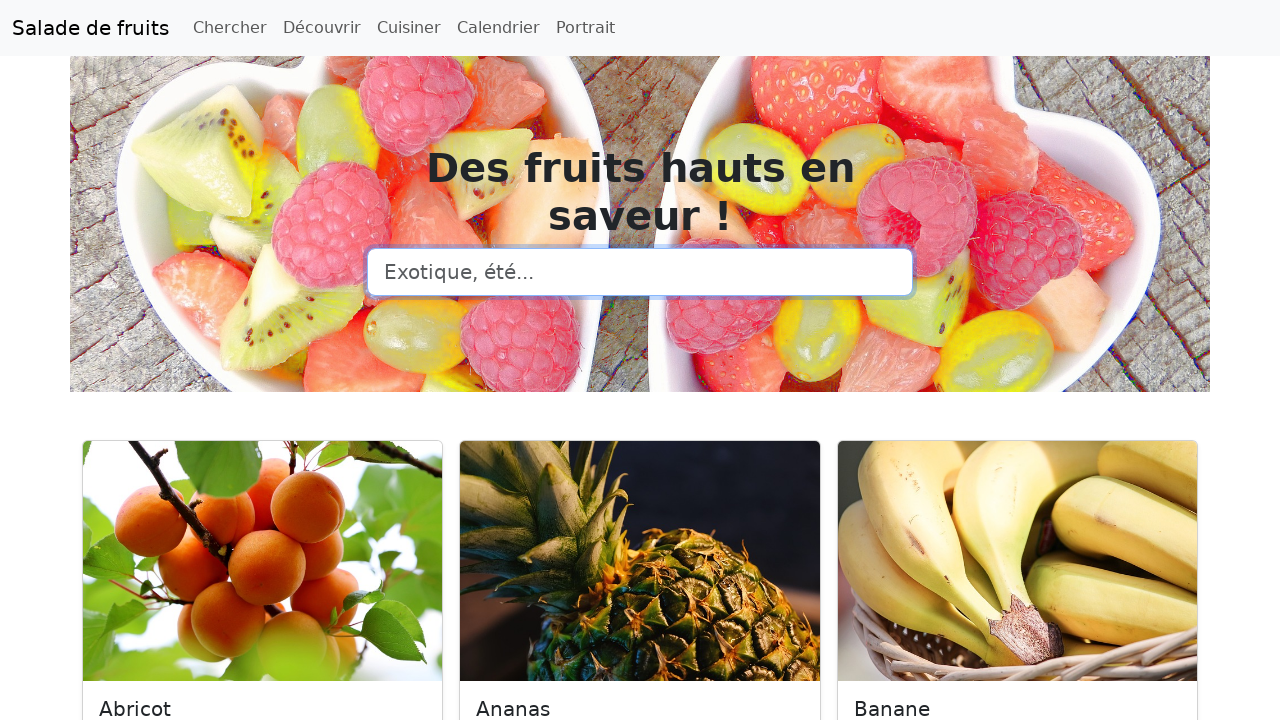